Tests dropdown selection functionality by navigating to a trial signup page and selecting a country from the dropdown menu

Starting URL: https://www.orangehrm.com/orangehrm-30-day-trial/?

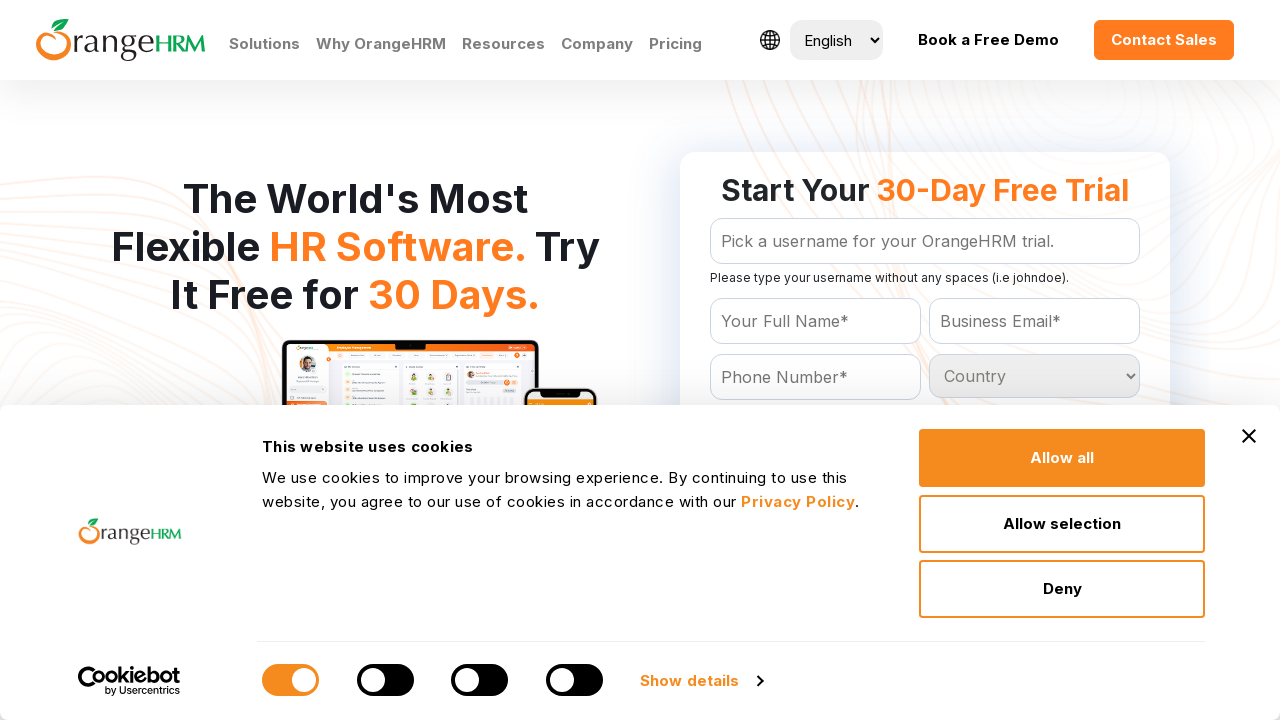

Navigated to OrangeHRM 30-day trial signup page
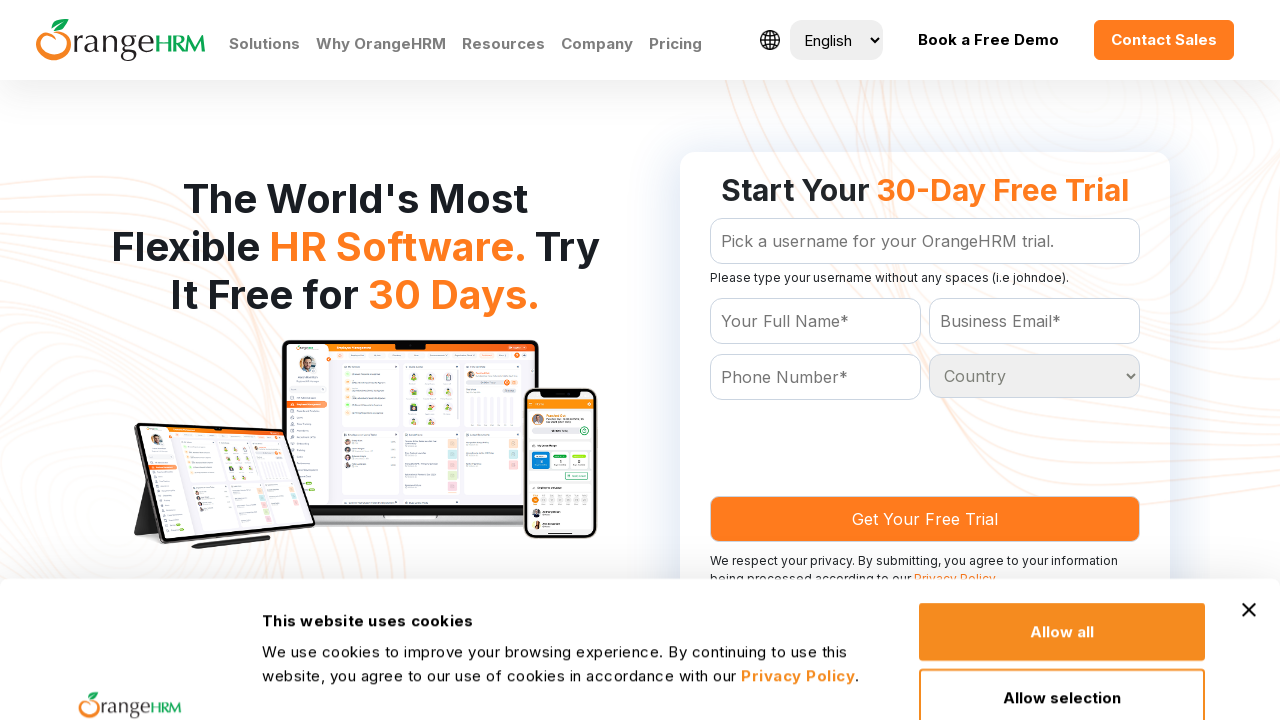

Selected 'India' from the Country dropdown menu on select[name*='Country']
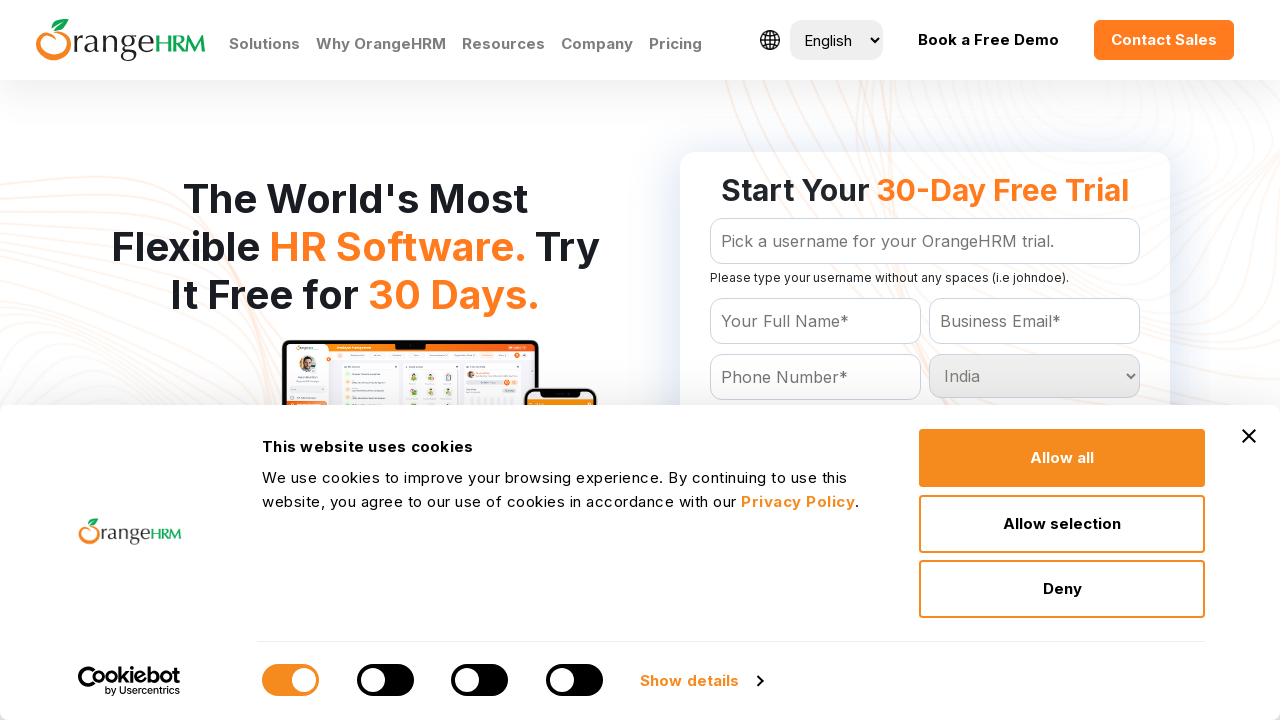

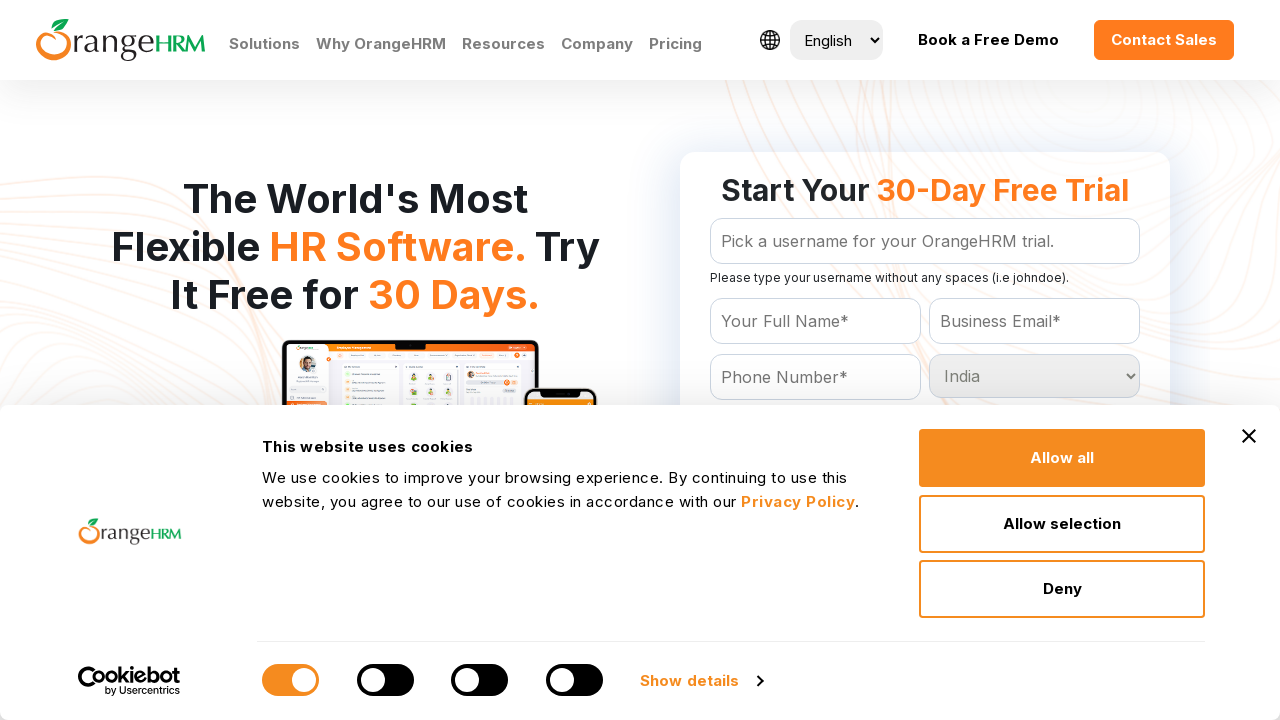